Refreshes the MakeMyTrip homepage multiple times

Starting URL: https://www.makemytrip.com/

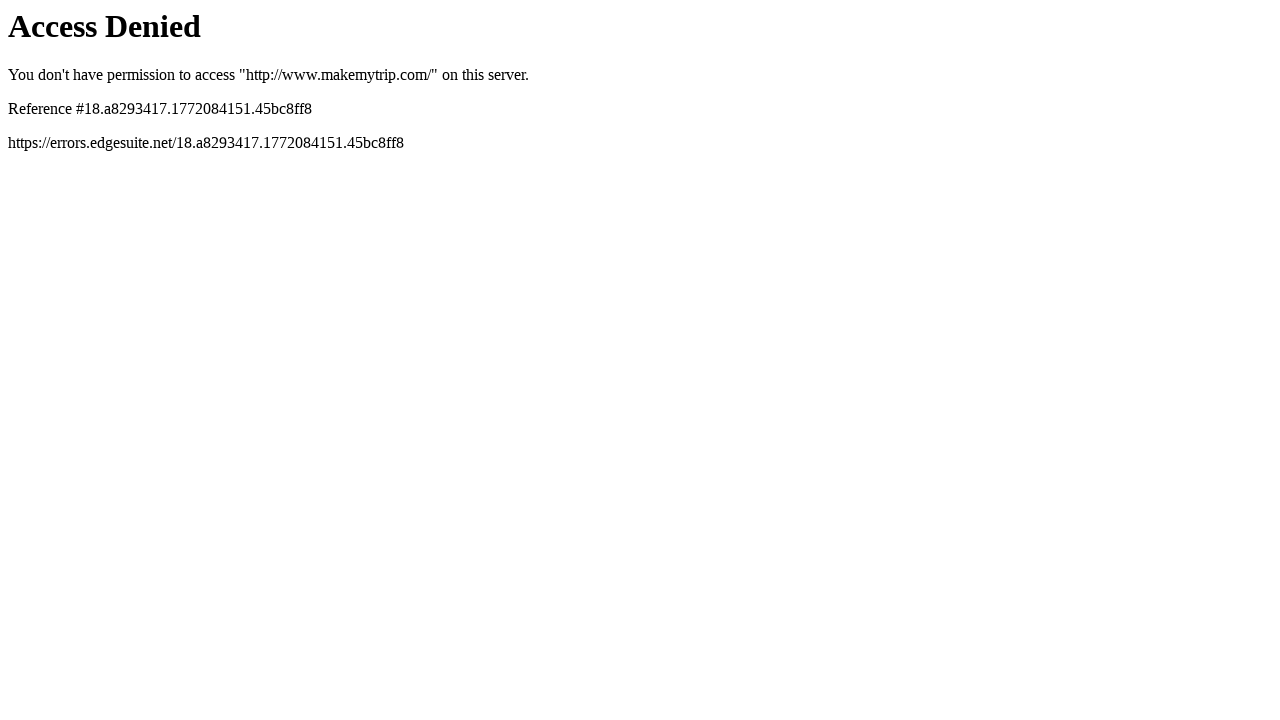

Reloaded MakeMyTrip homepage
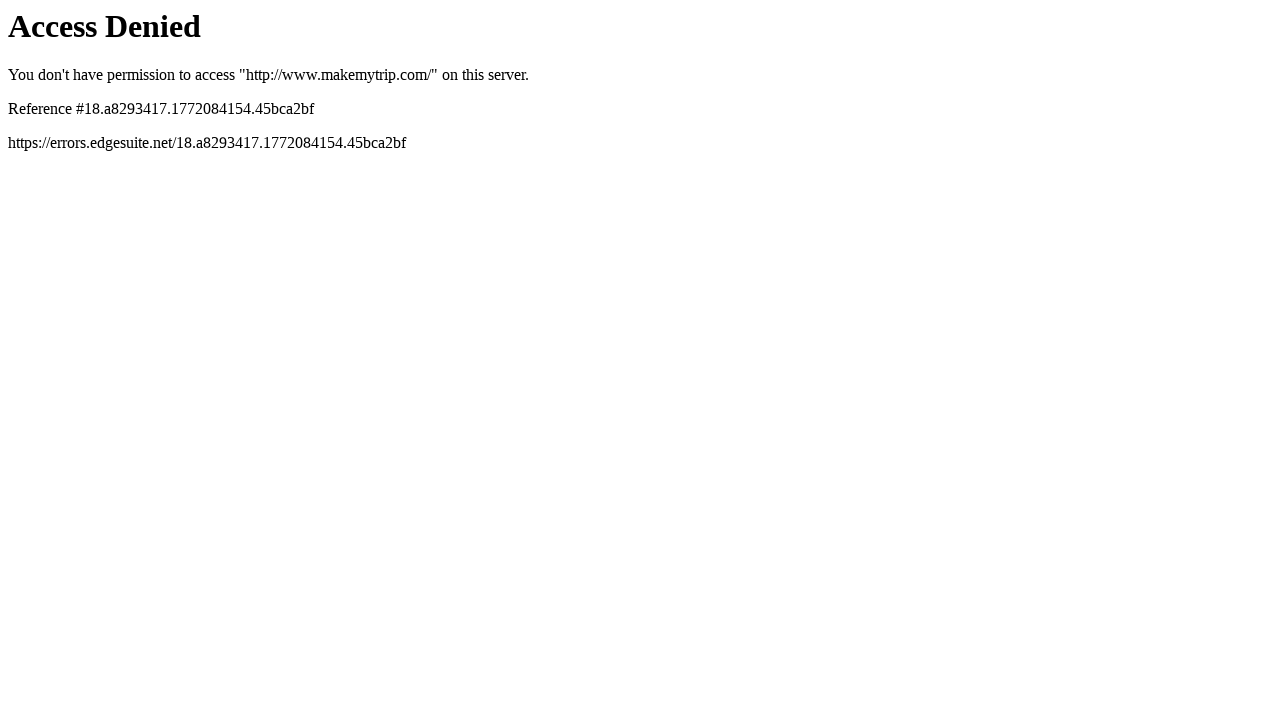

Reloaded MakeMyTrip homepage again
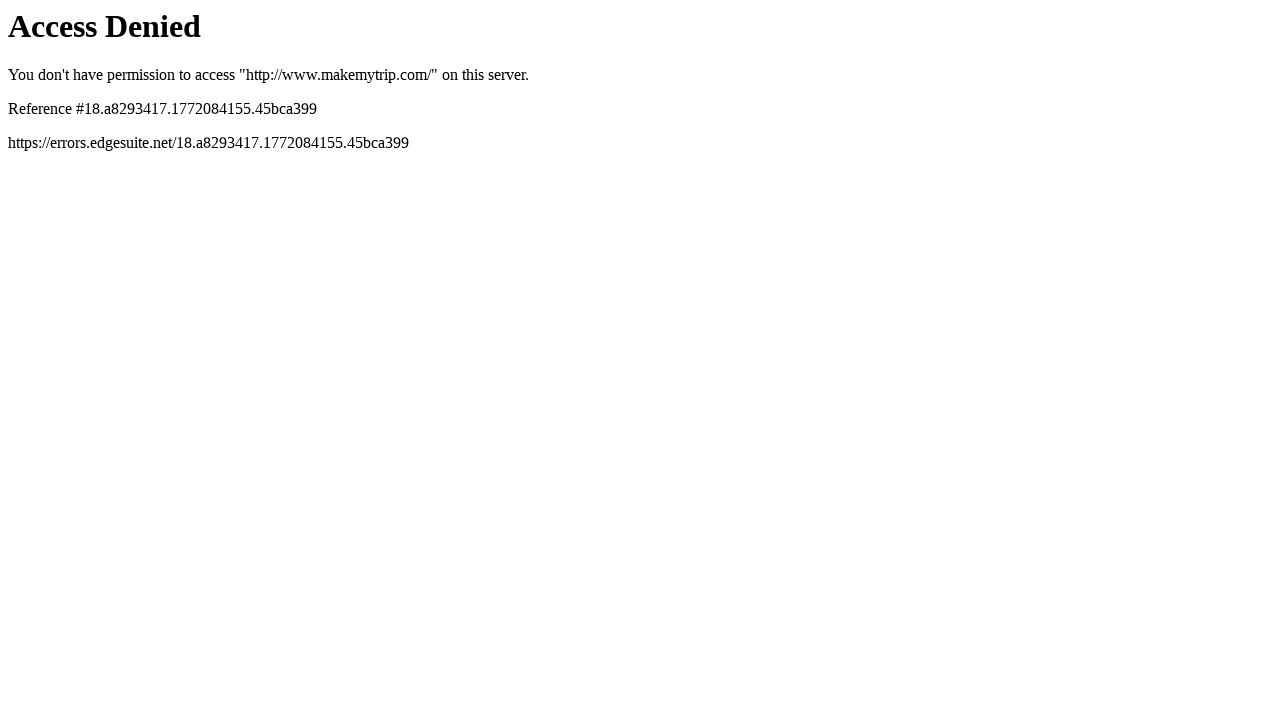

Reloaded MakeMyTrip homepage
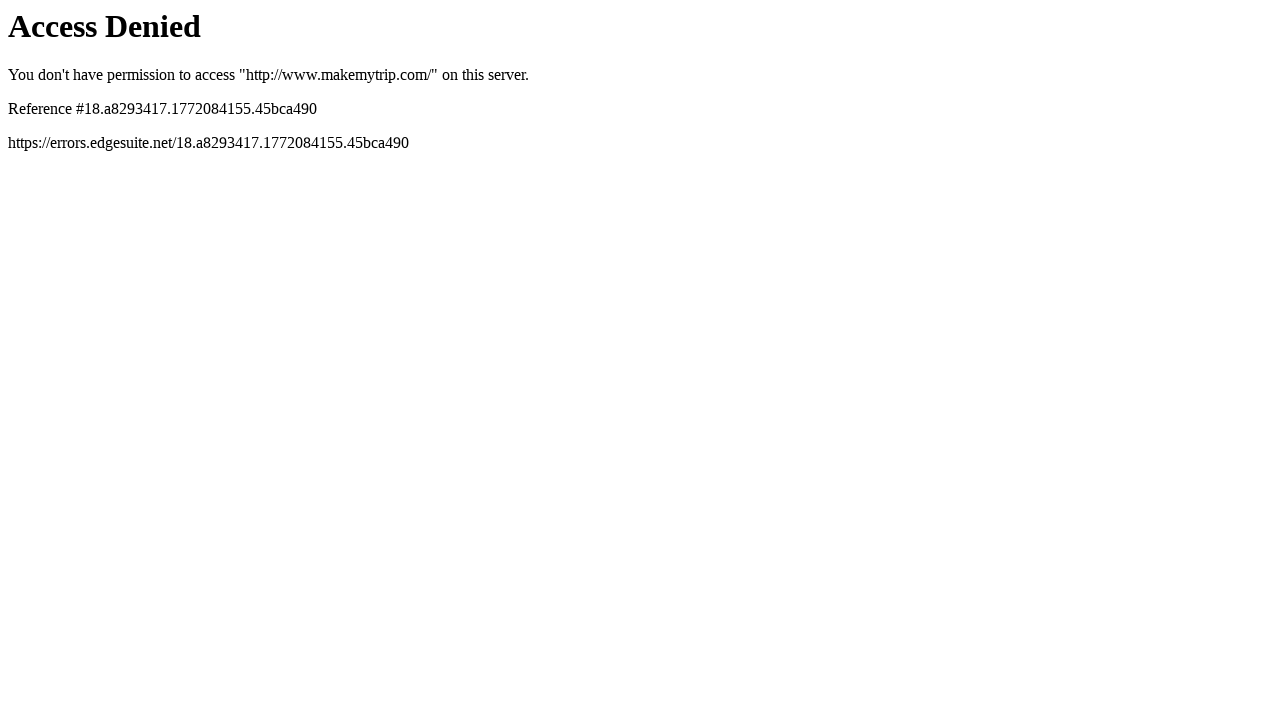

Reloaded MakeMyTrip homepage again
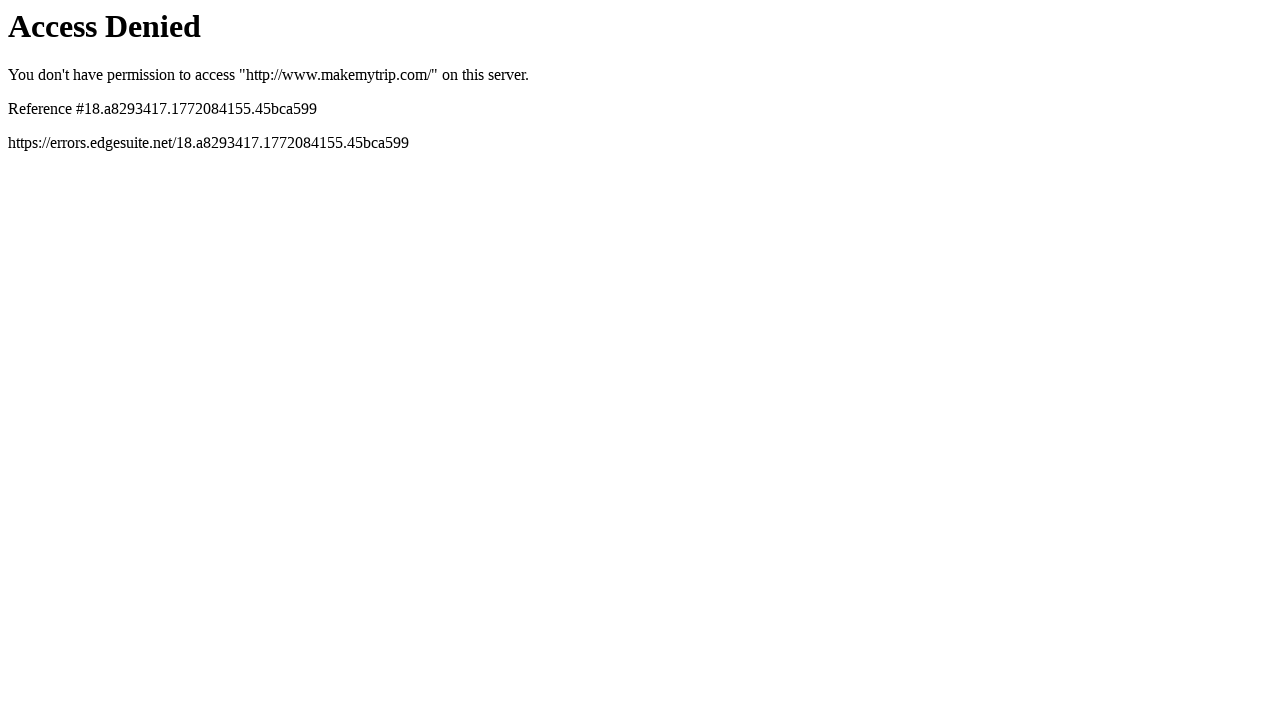

Reloaded MakeMyTrip homepage
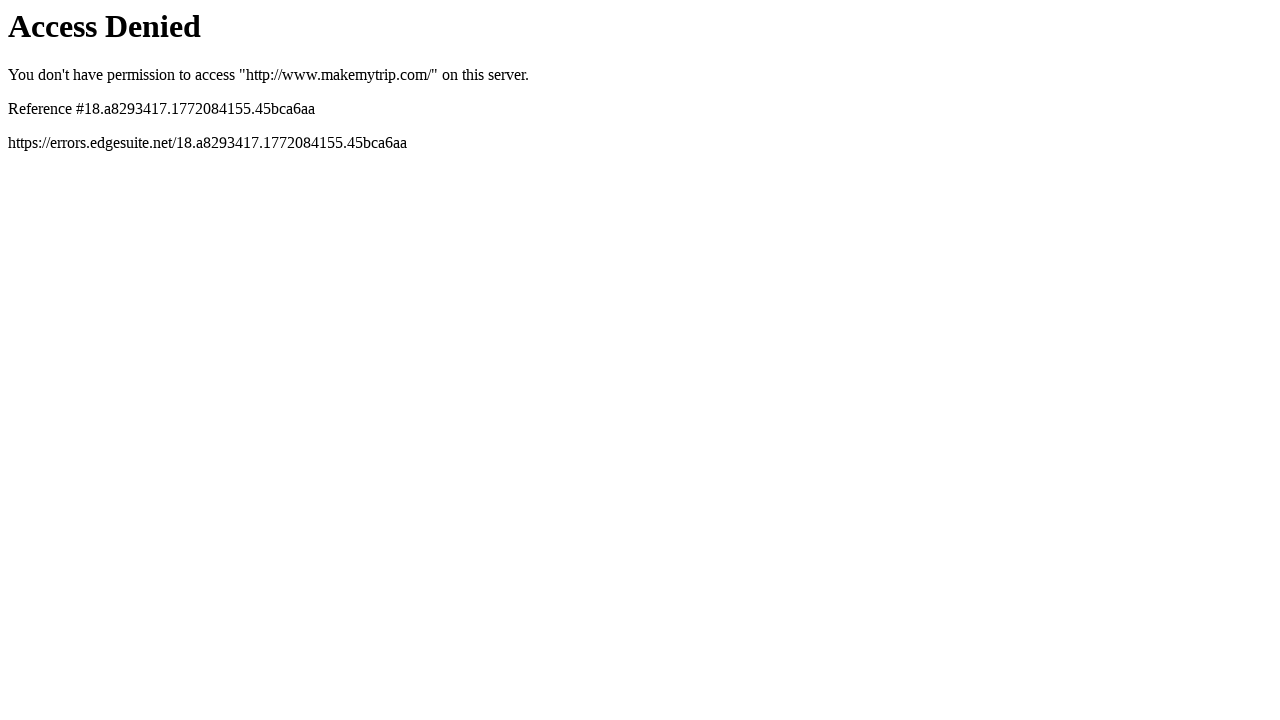

Reloaded MakeMyTrip homepage again
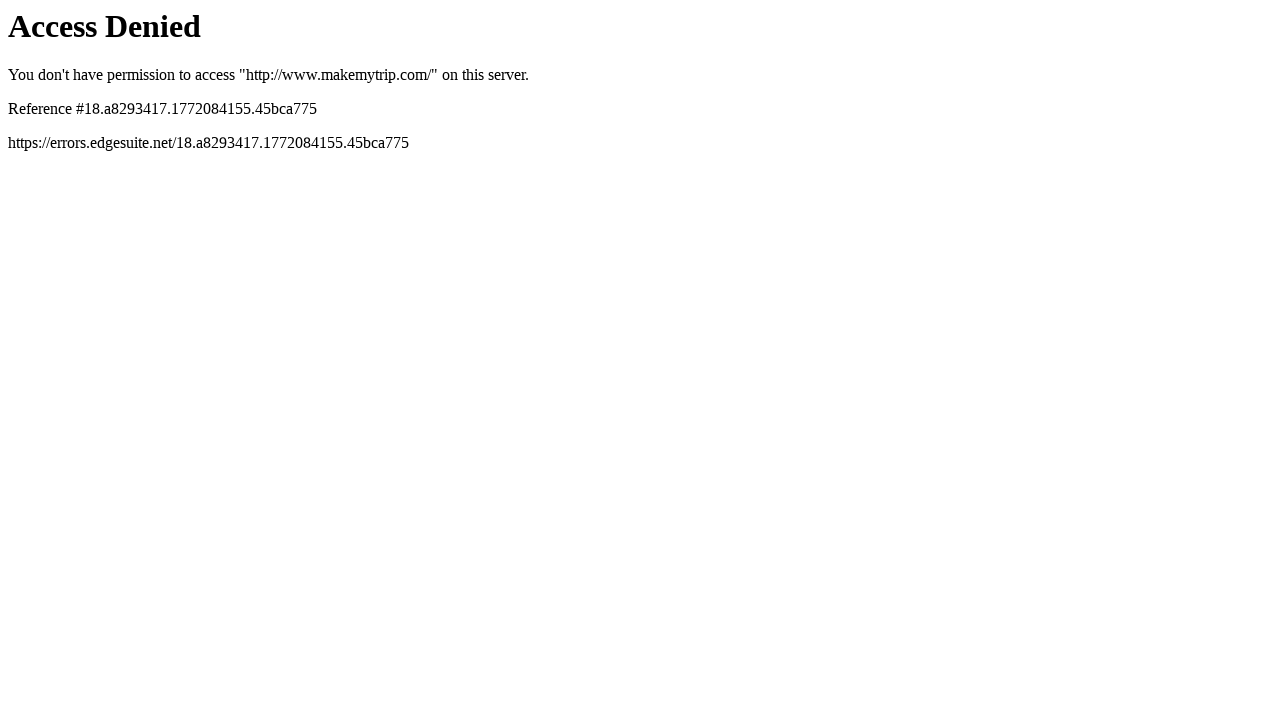

Reloaded MakeMyTrip homepage
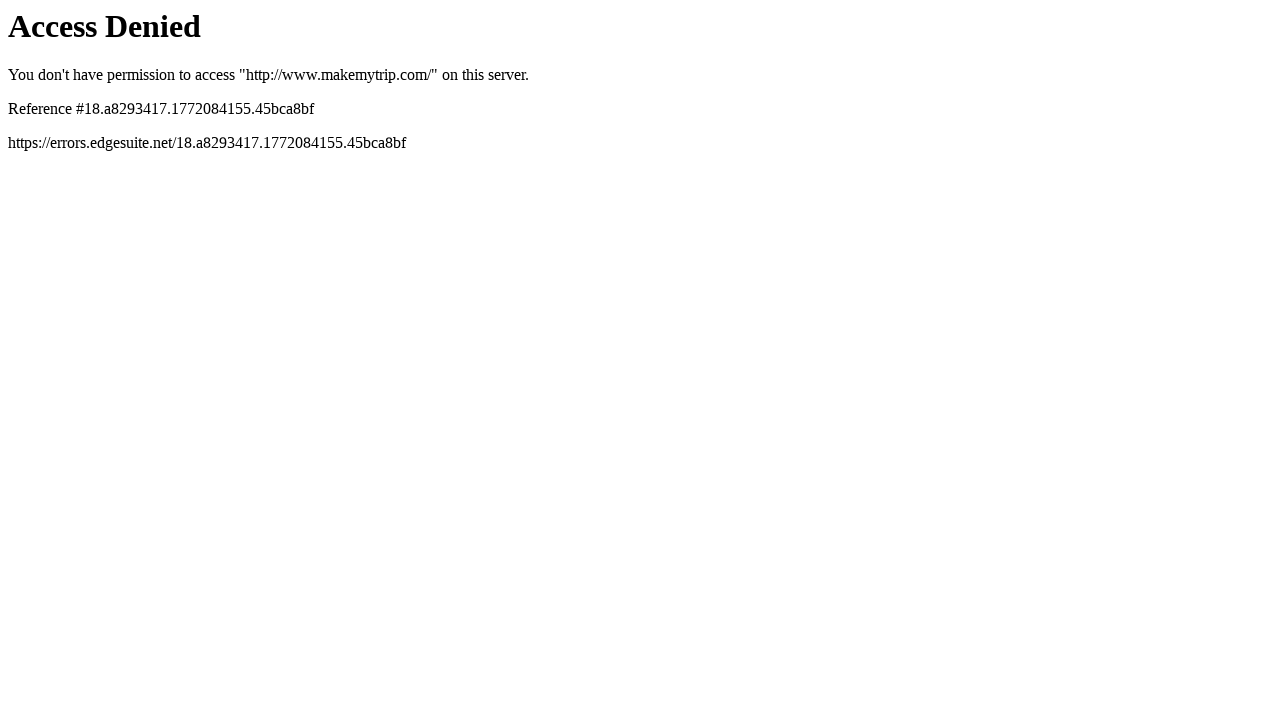

Reloaded MakeMyTrip homepage again
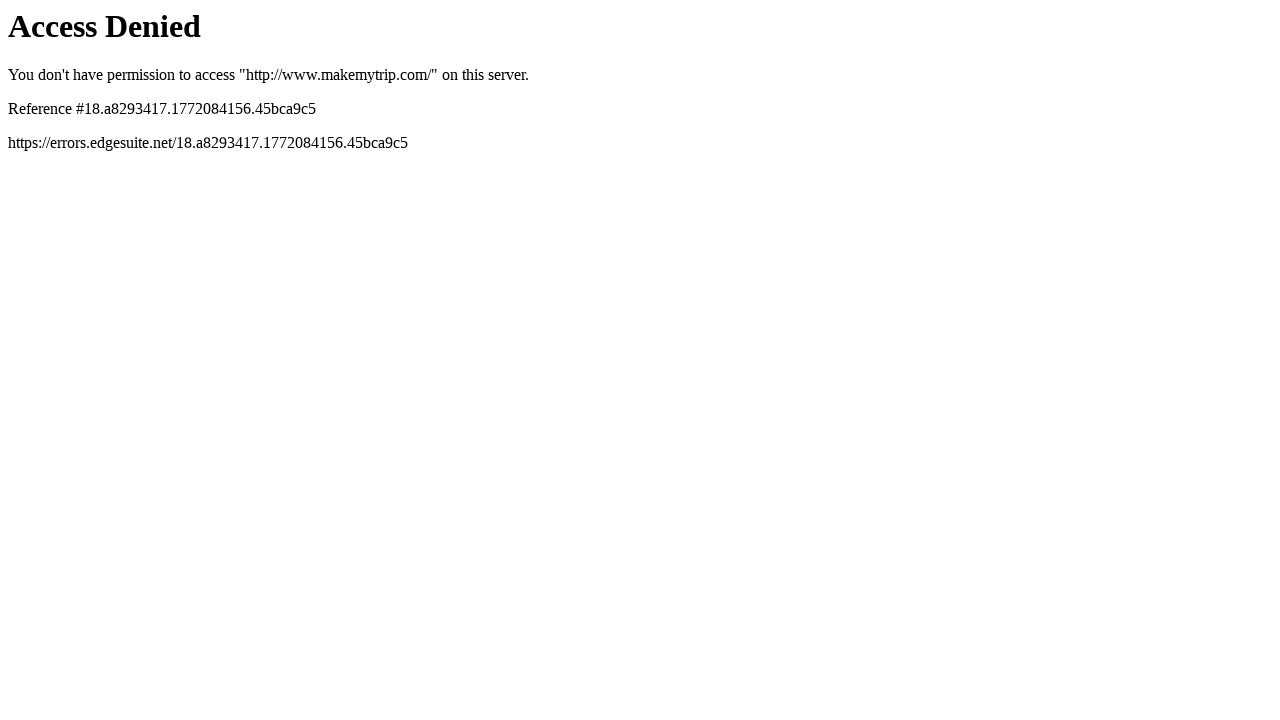

Reloaded MakeMyTrip homepage
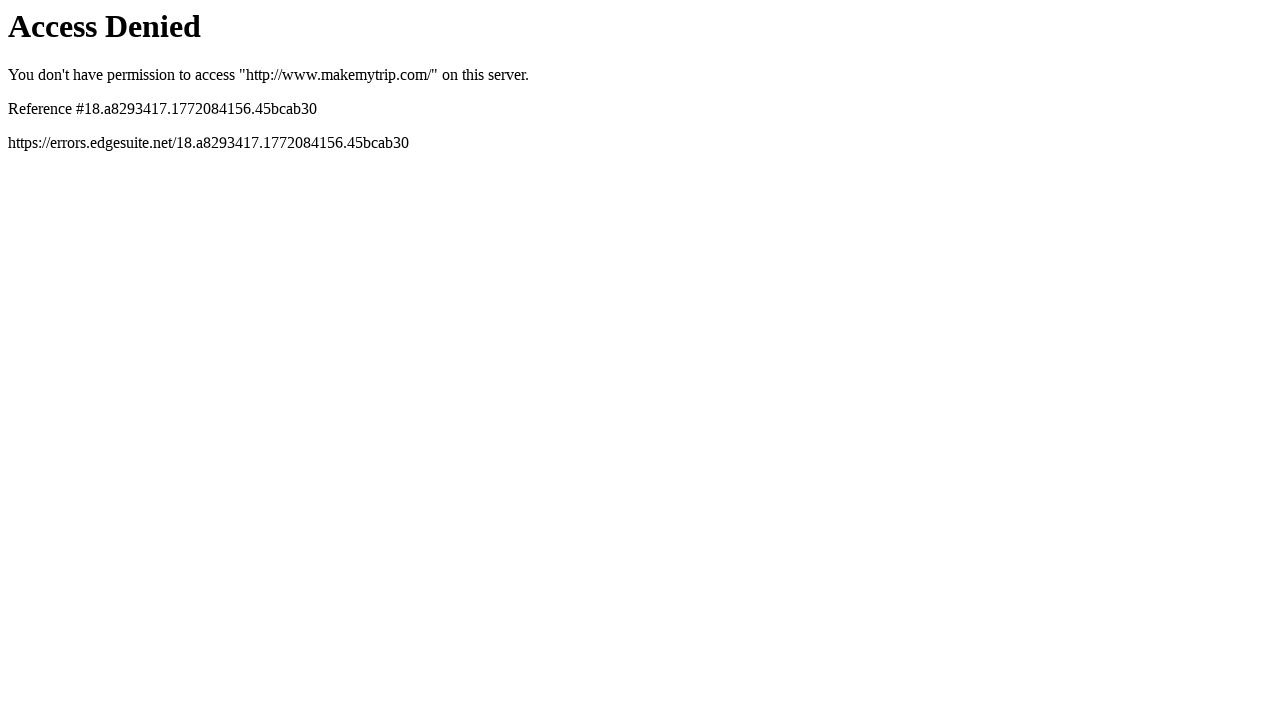

Reloaded MakeMyTrip homepage again
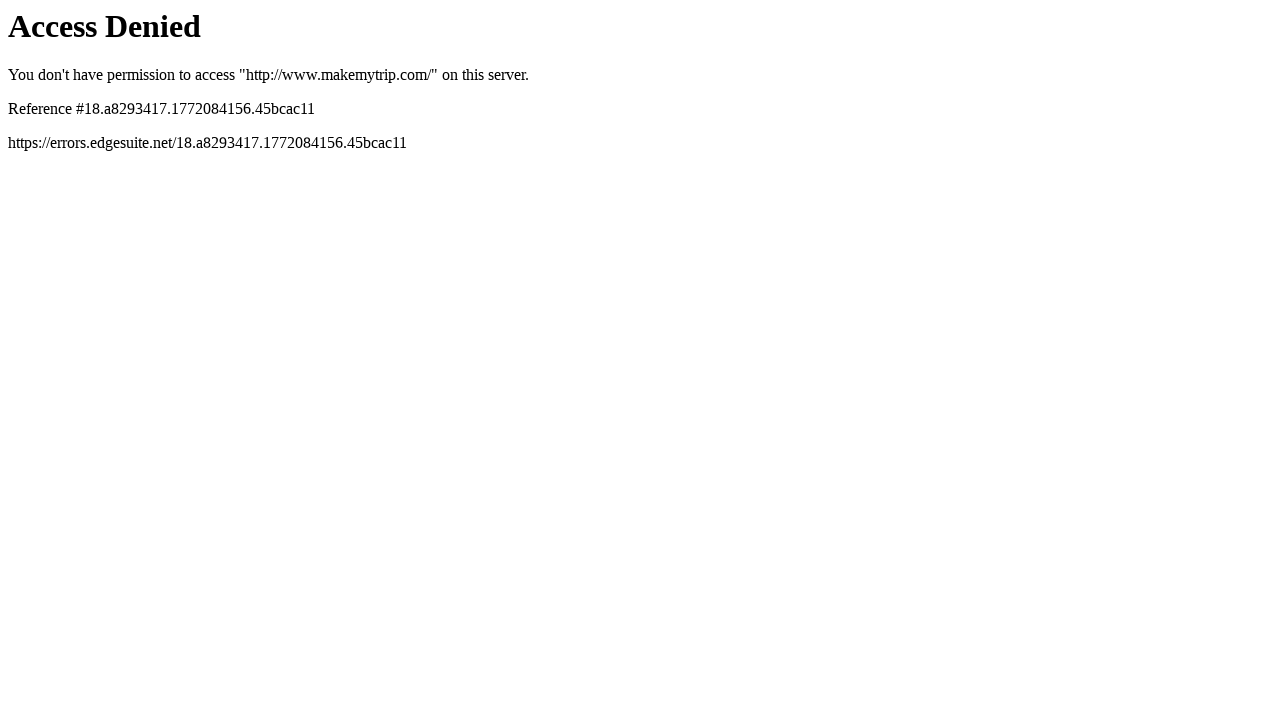

Reloaded MakeMyTrip homepage
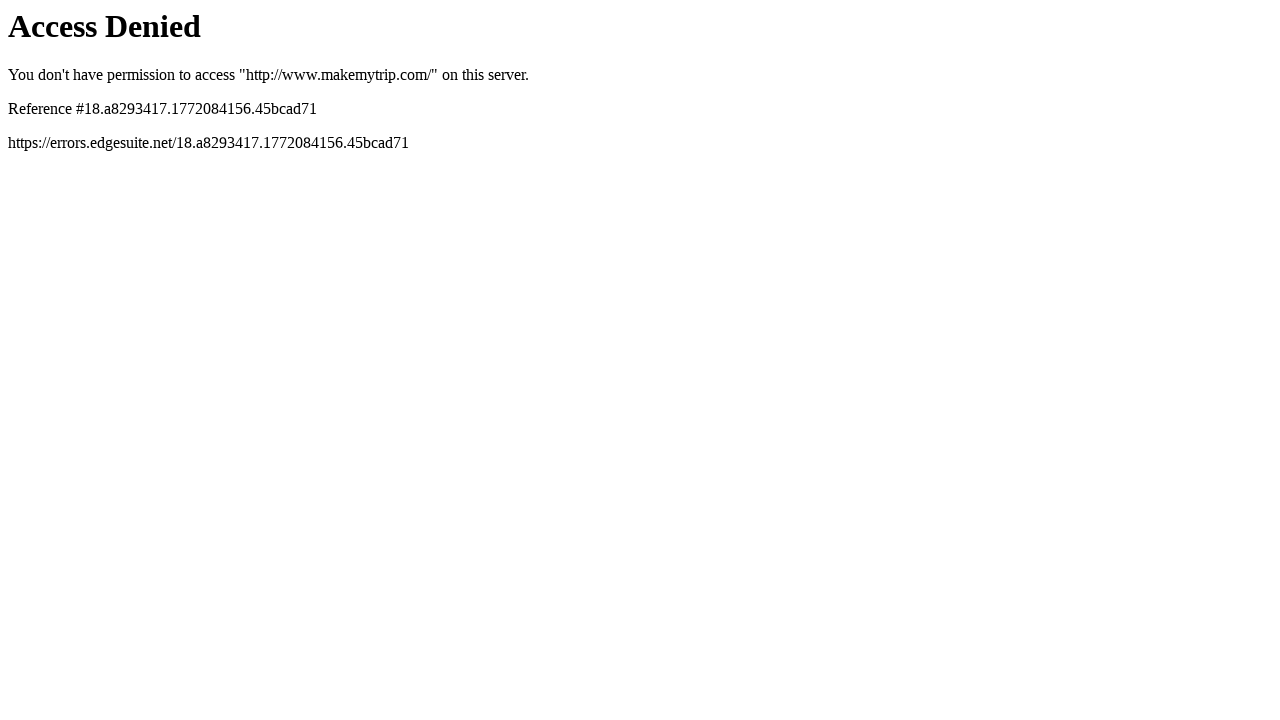

Reloaded MakeMyTrip homepage again
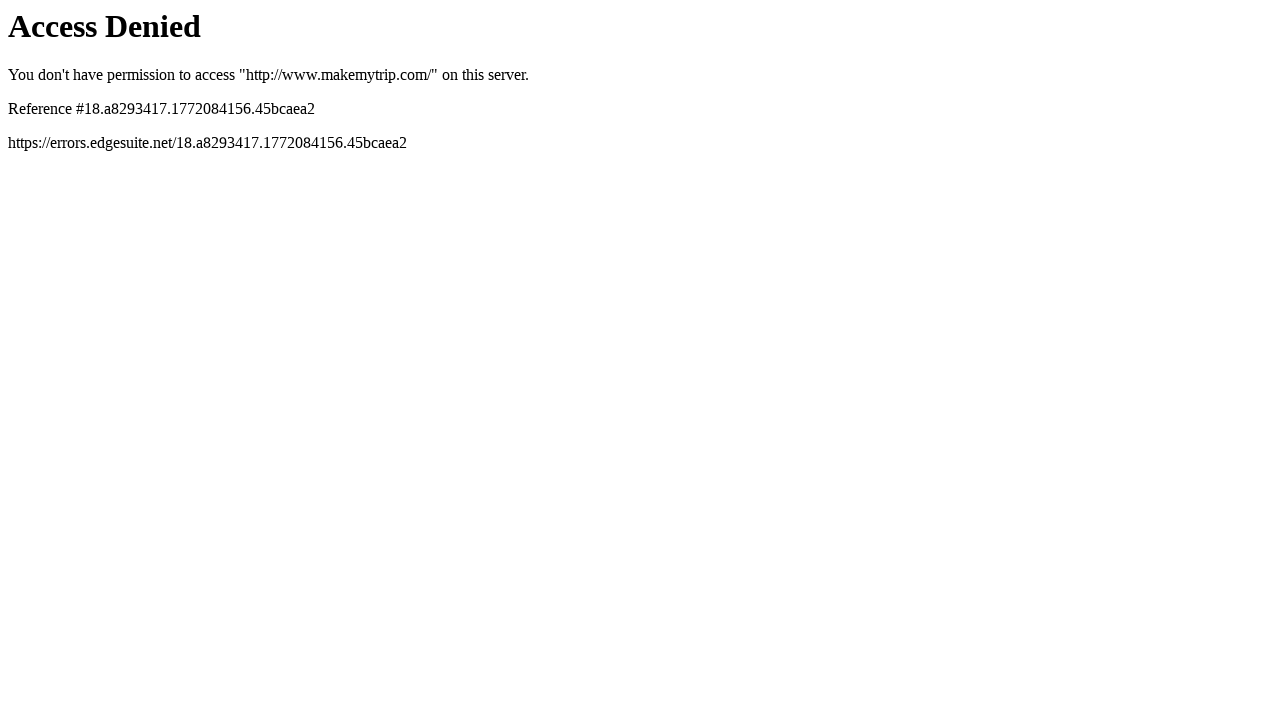

Reloaded MakeMyTrip homepage
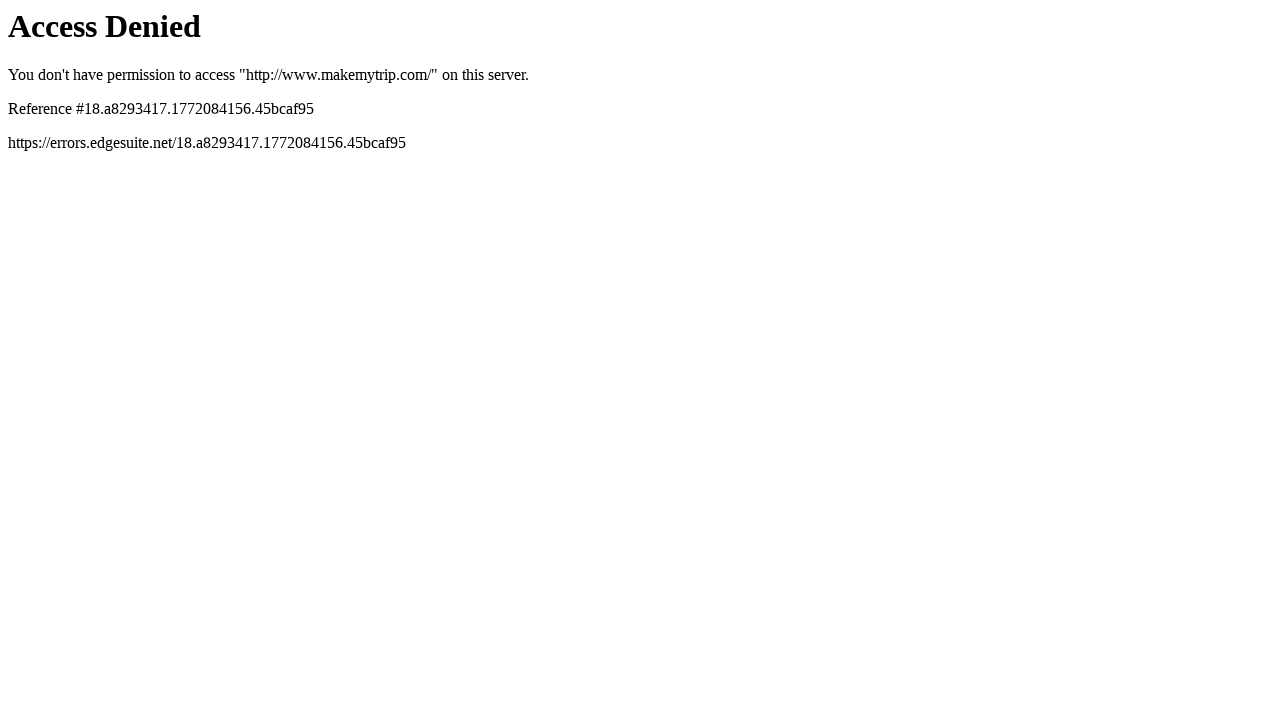

Reloaded MakeMyTrip homepage again
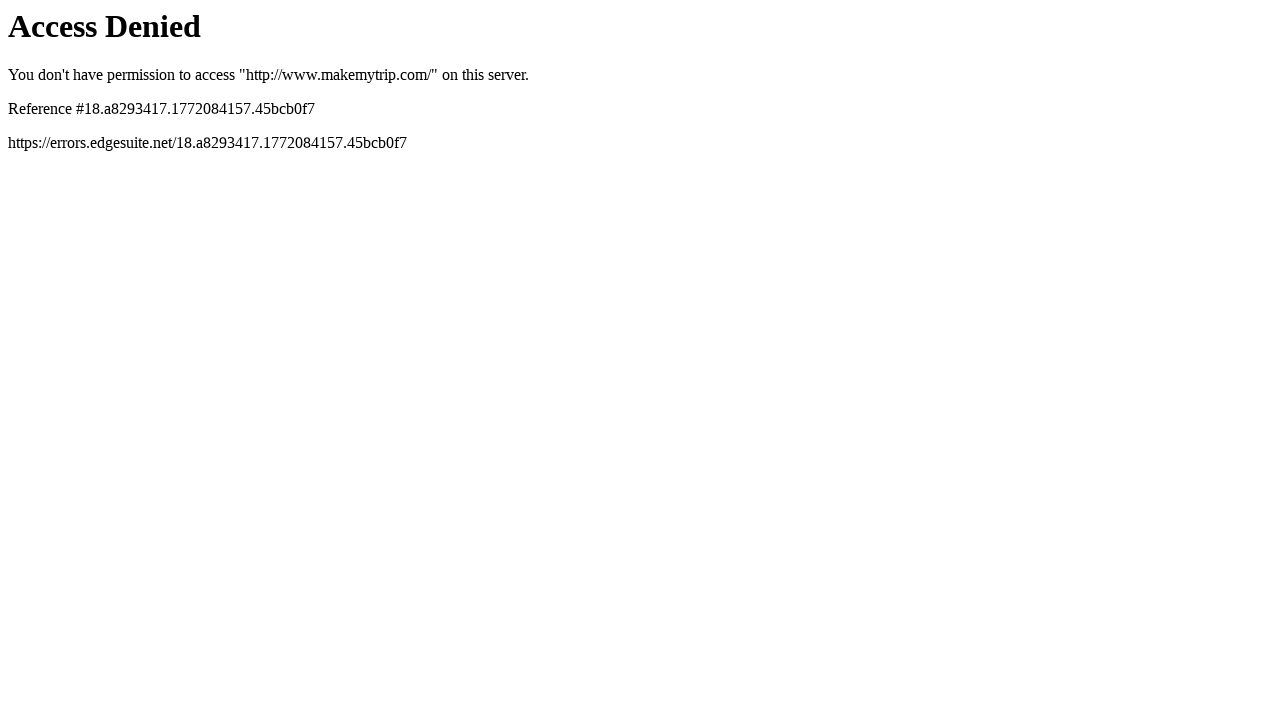

Reloaded MakeMyTrip homepage
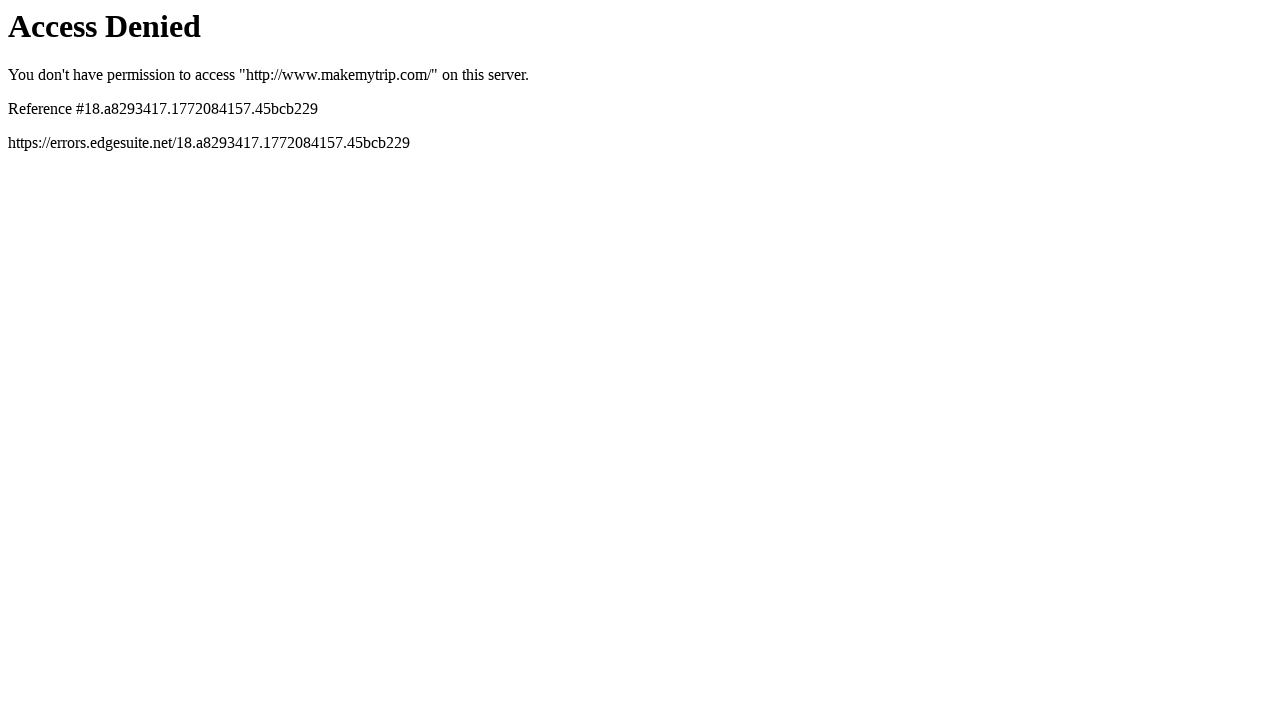

Reloaded MakeMyTrip homepage again
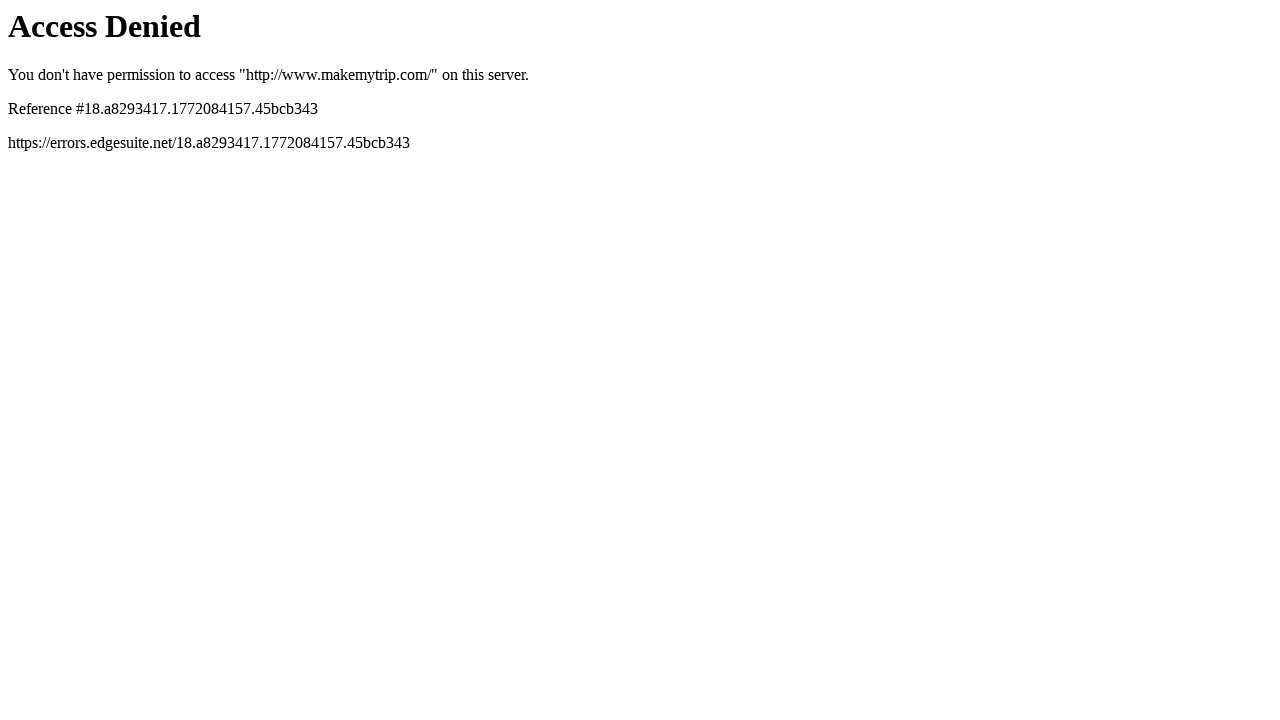

Reloaded MakeMyTrip homepage
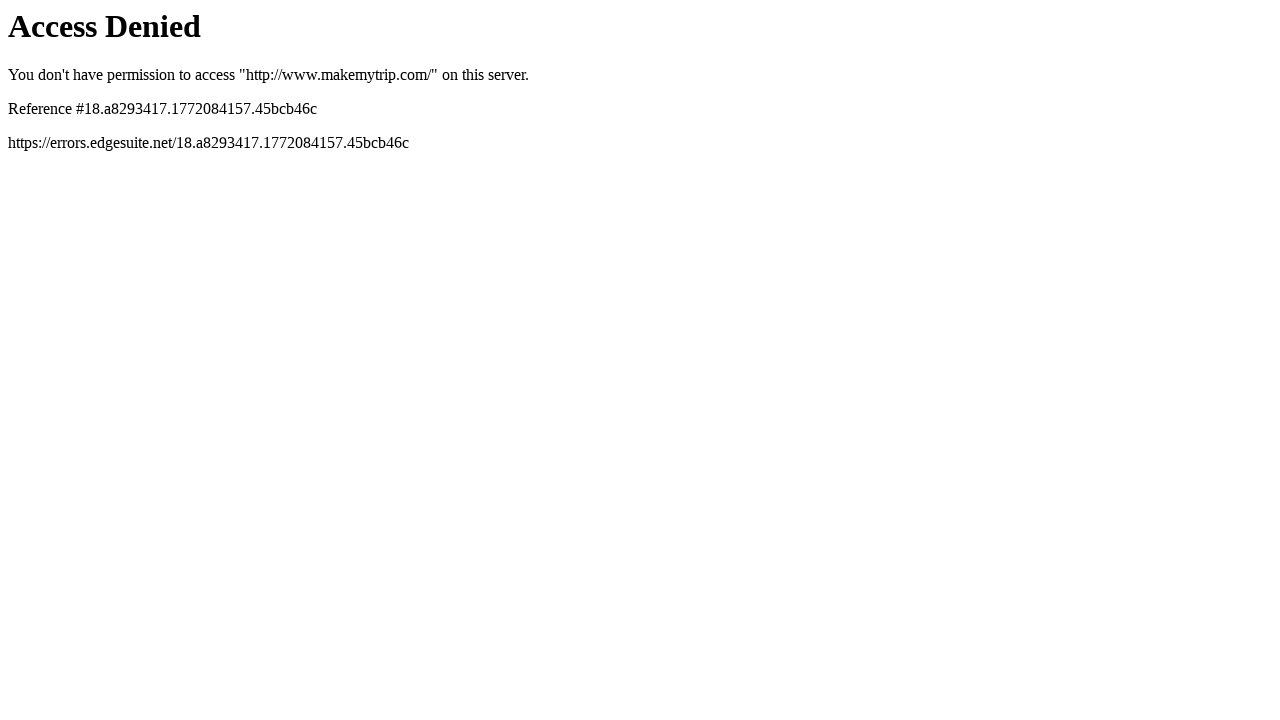

Reloaded MakeMyTrip homepage again
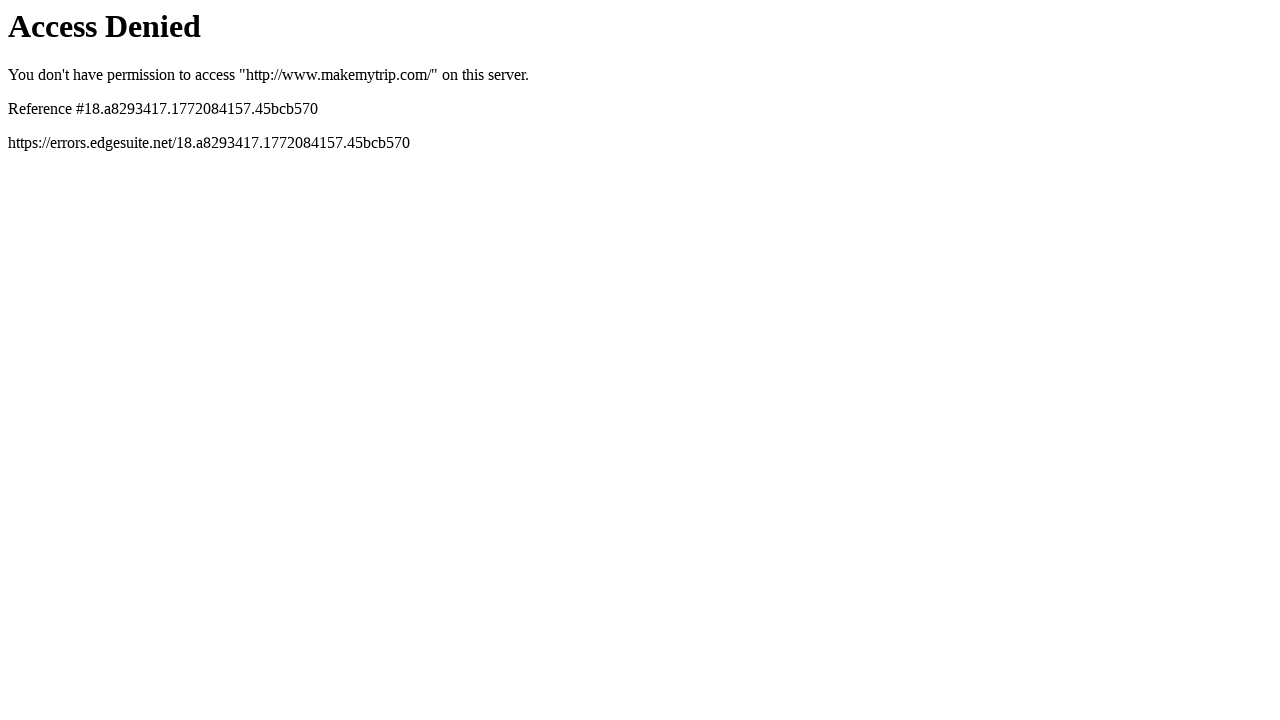

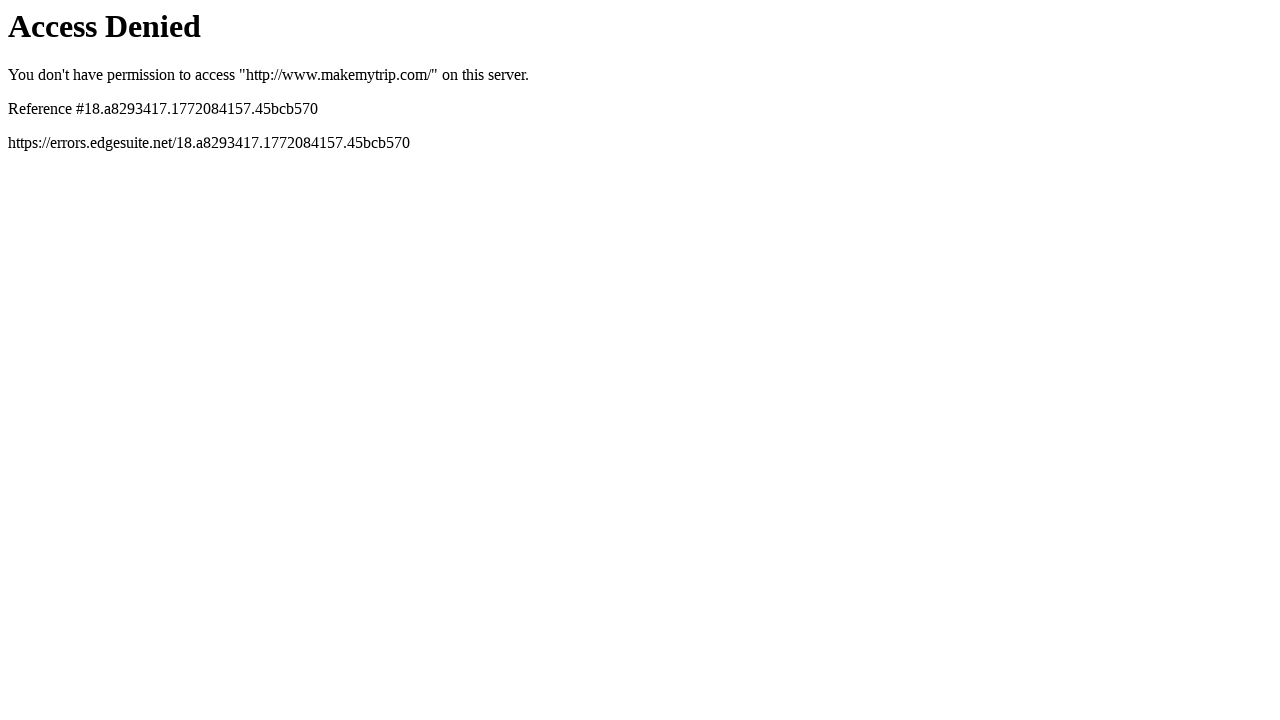